Tests a text box form by filling in name, email, current address, and permanent address fields, then submitting the form

Starting URL: https://demoqa.com/text-box

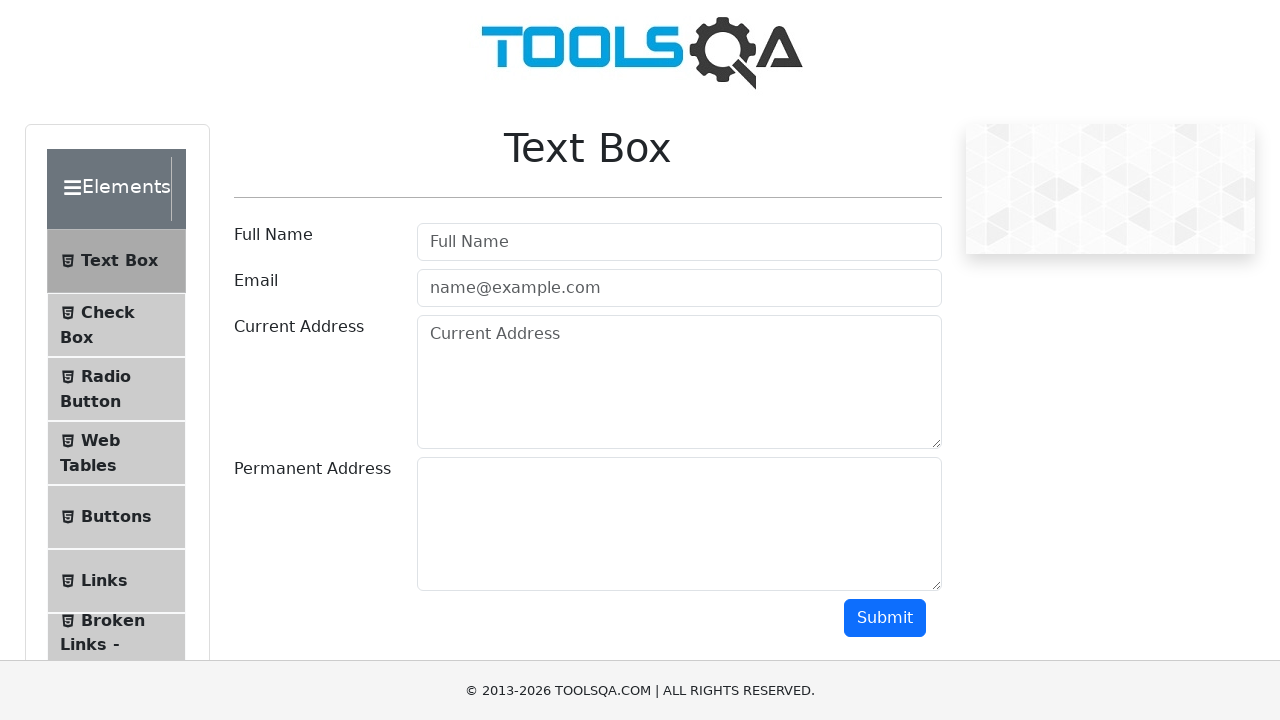

Filled name field with 'Julia' on input#userName
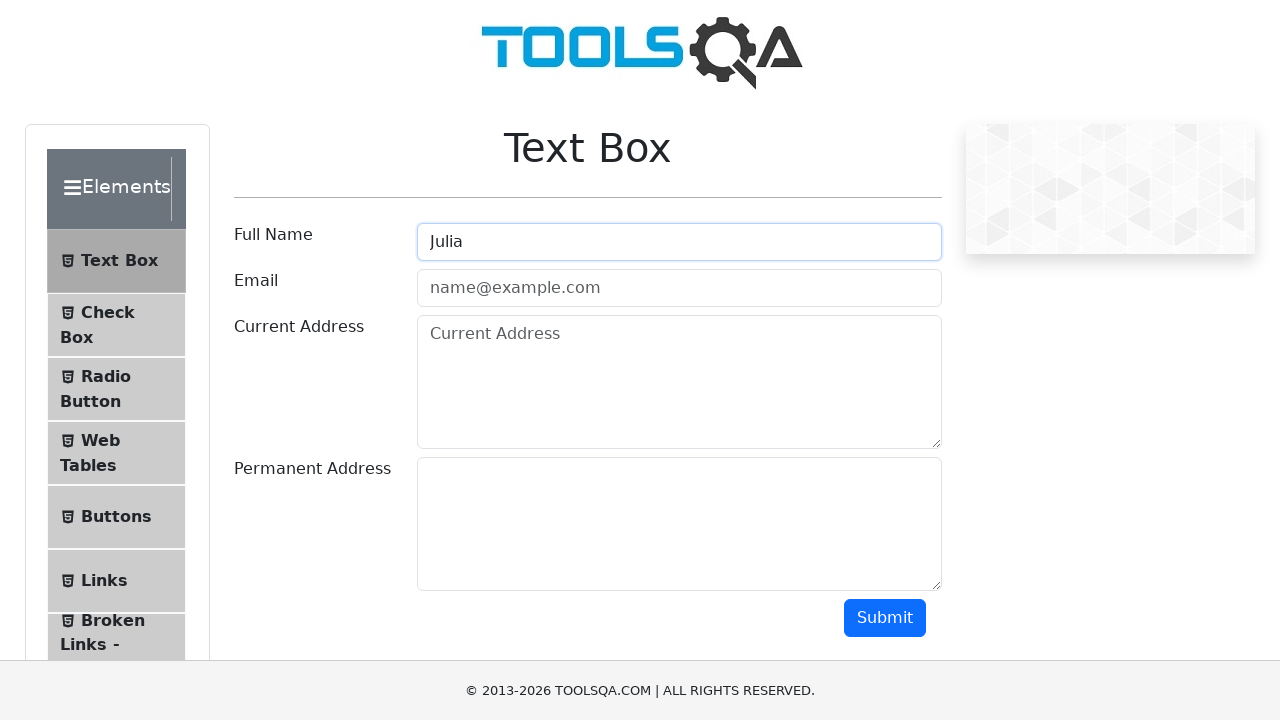

Filled email field with 'ahj.23@gmail.com' on input#userEmail
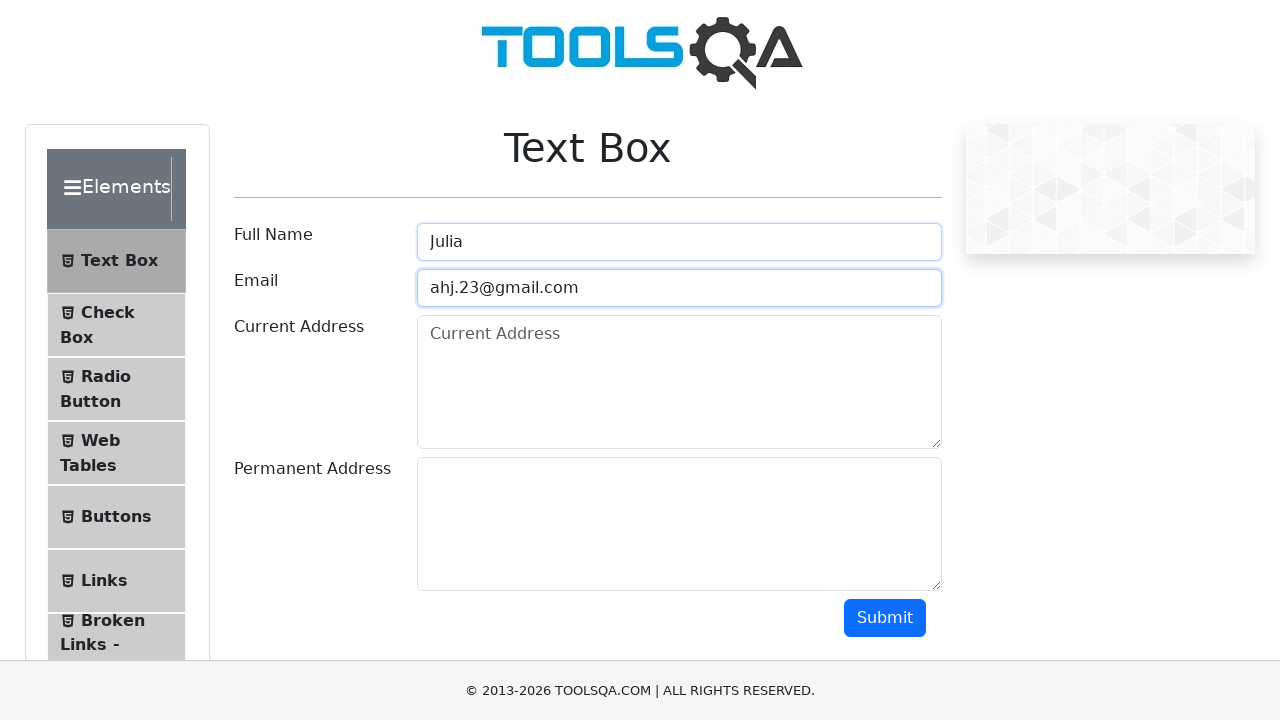

Filled current address field with '3232 Thompson Ave' on textarea#currentAddress
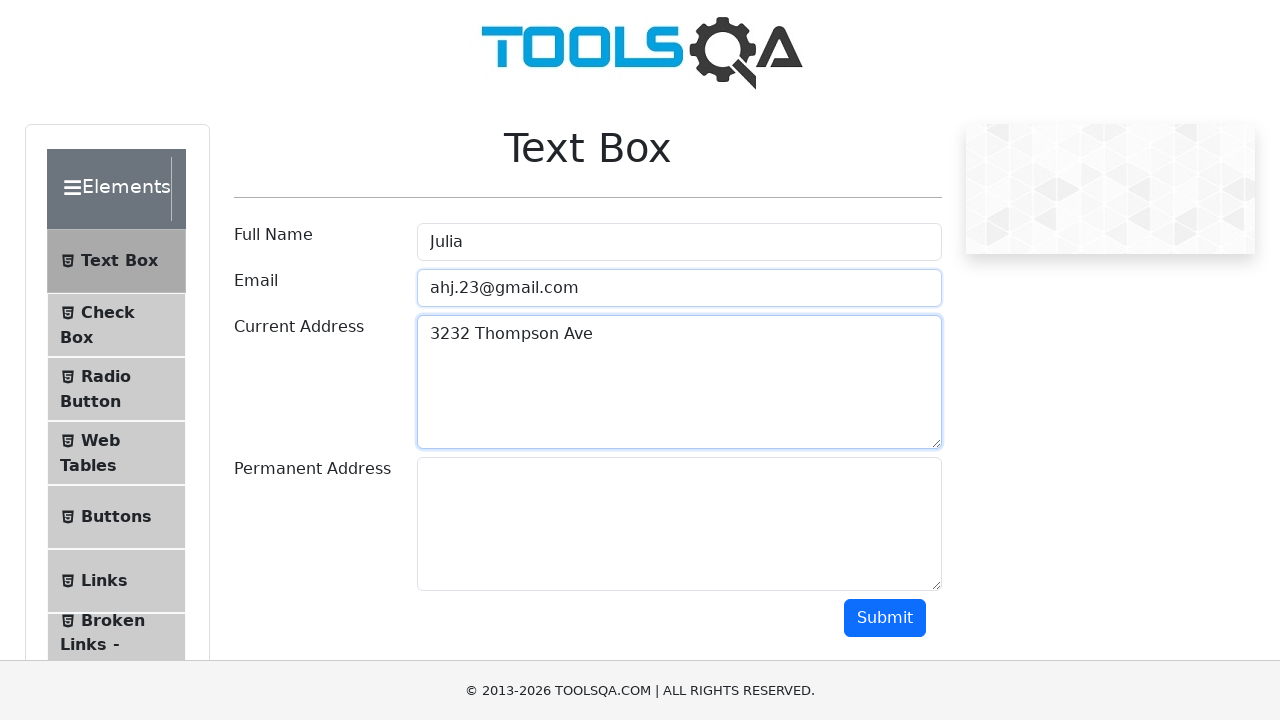

Filled permanent address field with '555 Lower Detroit Rd' on textarea#permanentAddress
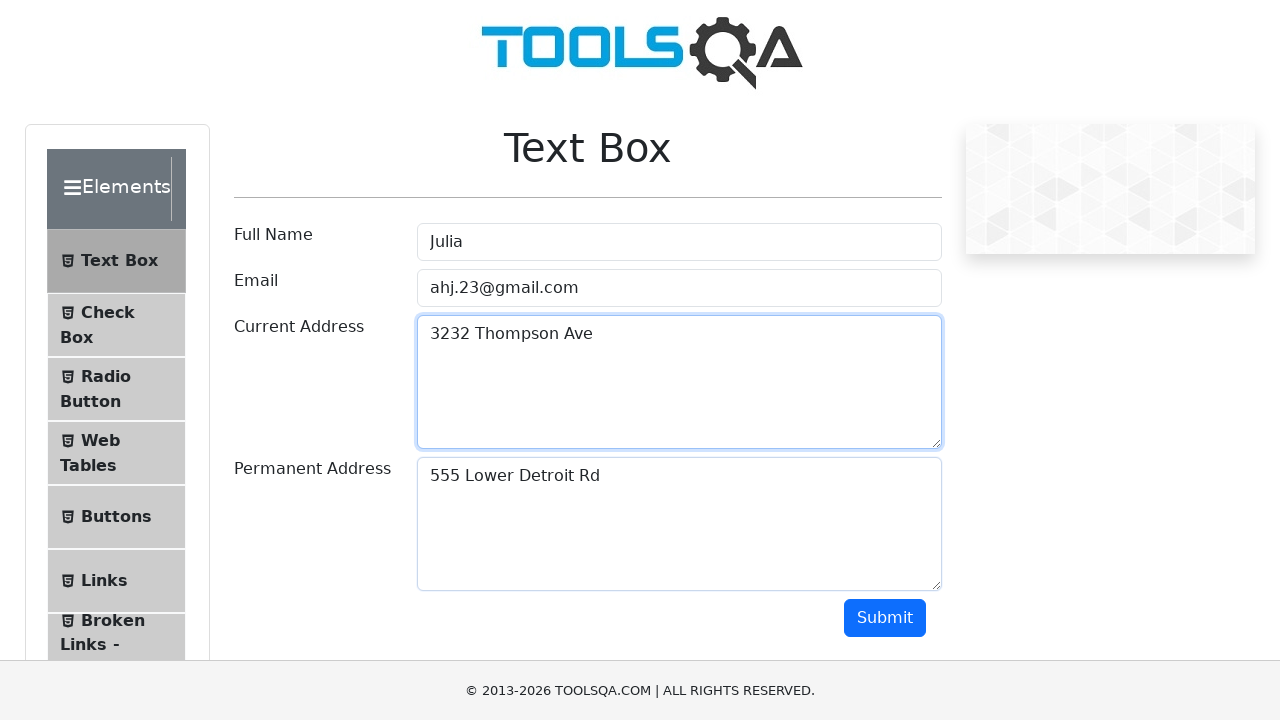

Scrolled to bottom of page
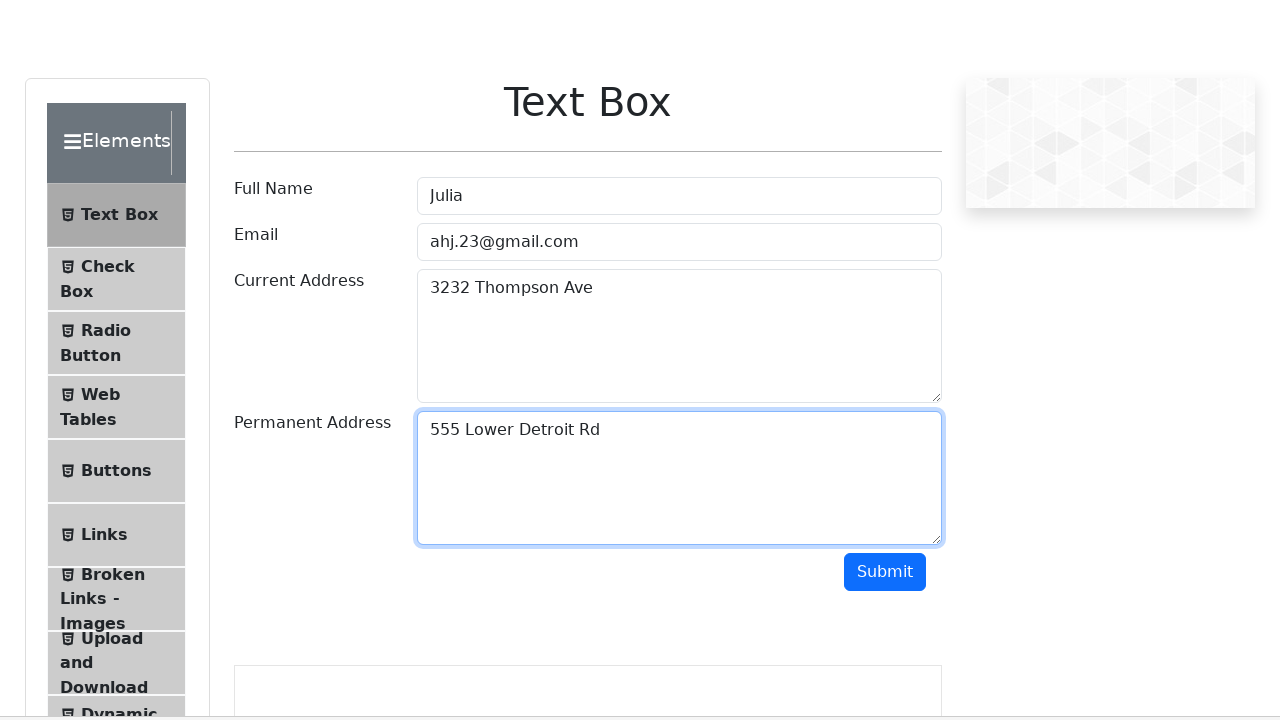

Clicked submit button to submit the form at (885, 19) on button#submit
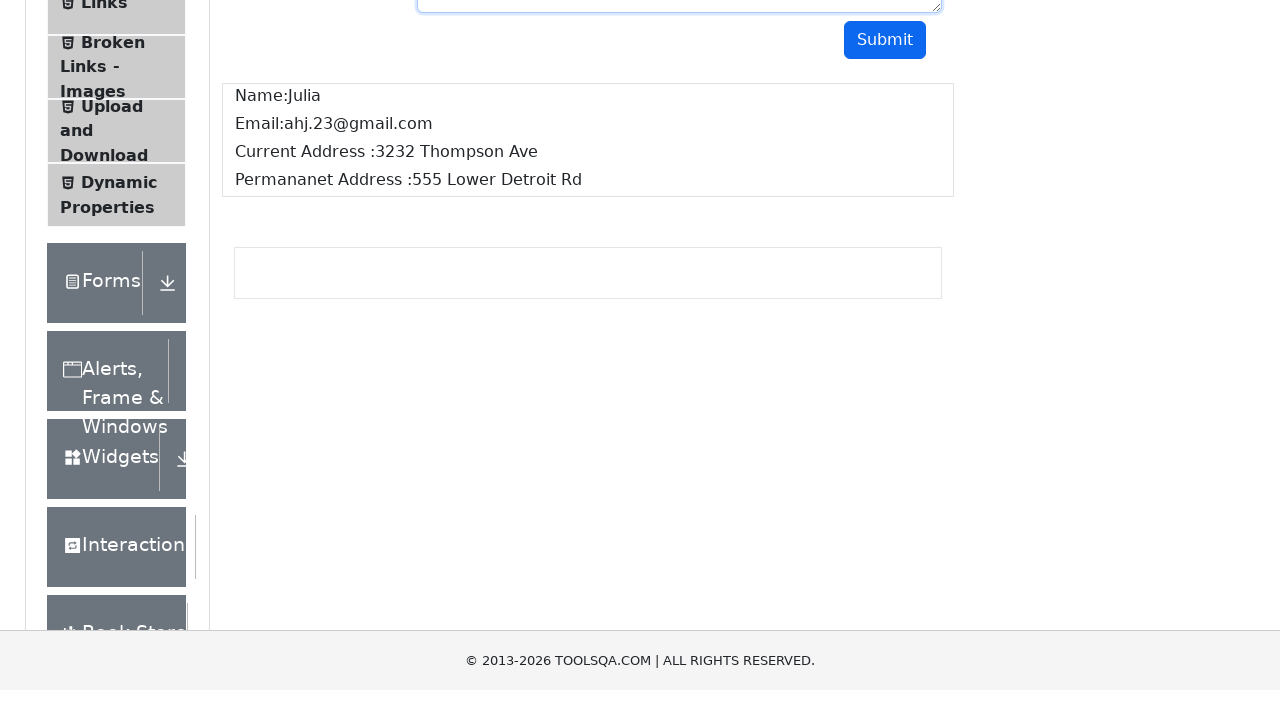

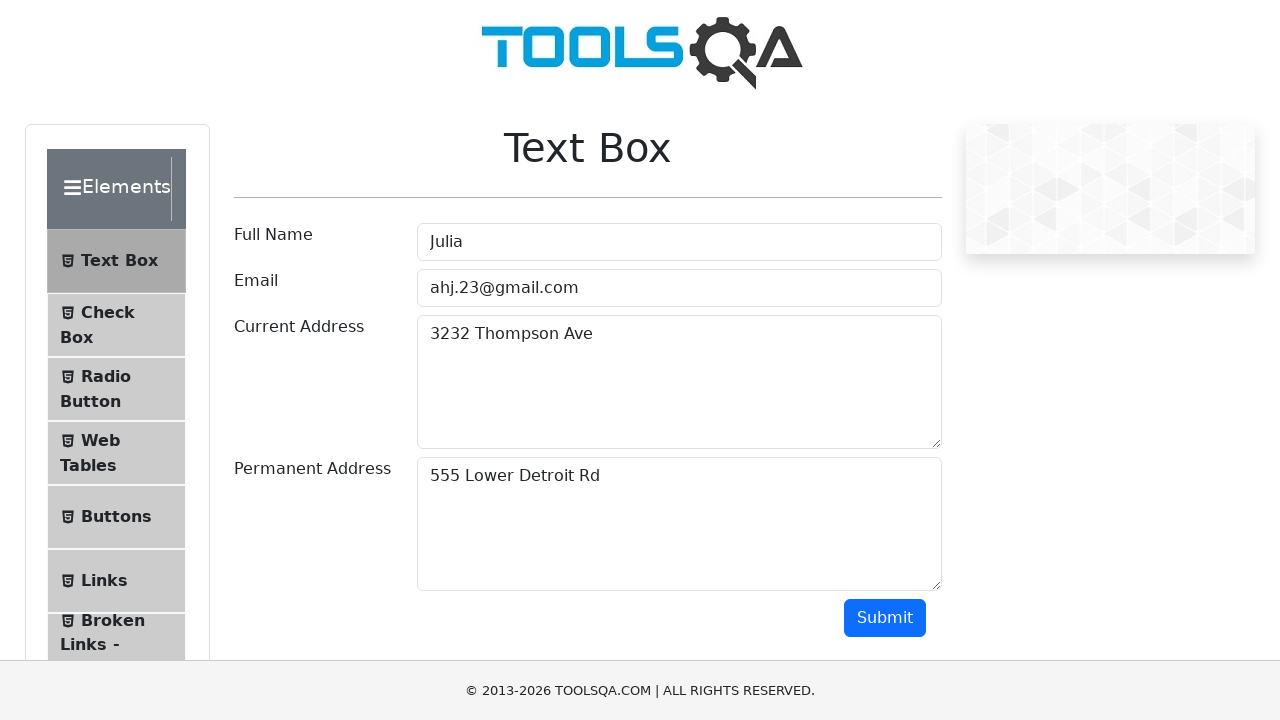